Navigates to the Selenium documentation website and clicks on the Downloads tab to verify navigation to the downloads page

Starting URL: https://www.selenium.dev/

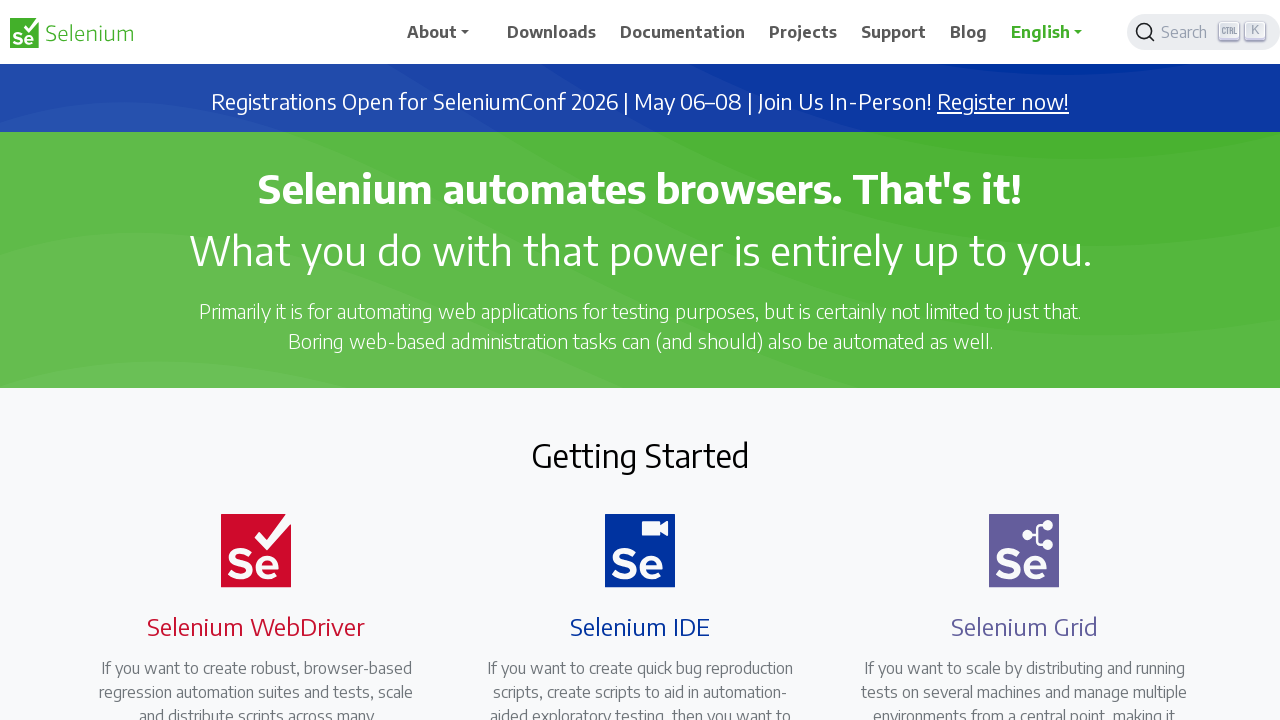

Clicked on the Downloads tab at (552, 32) on xpath=//span[contains(.,'Downloads')]
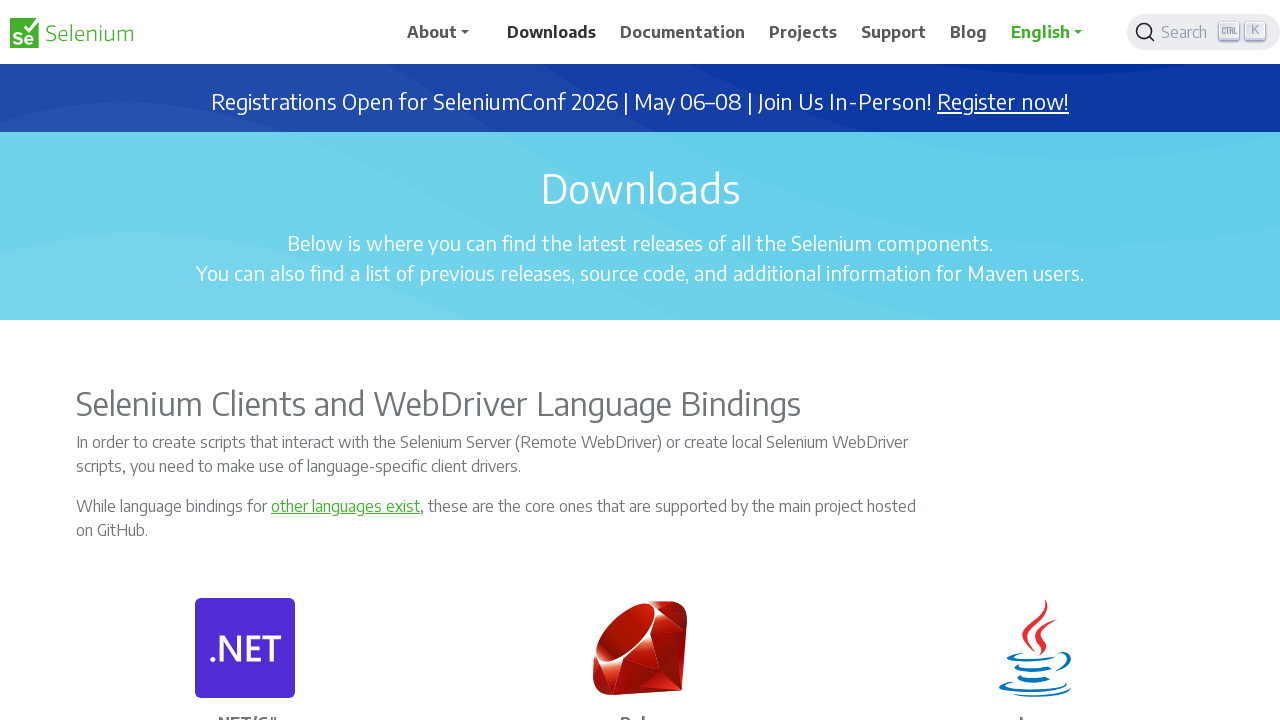

Waited for navigation to downloads page and verified URL matches **/downloads/** pattern
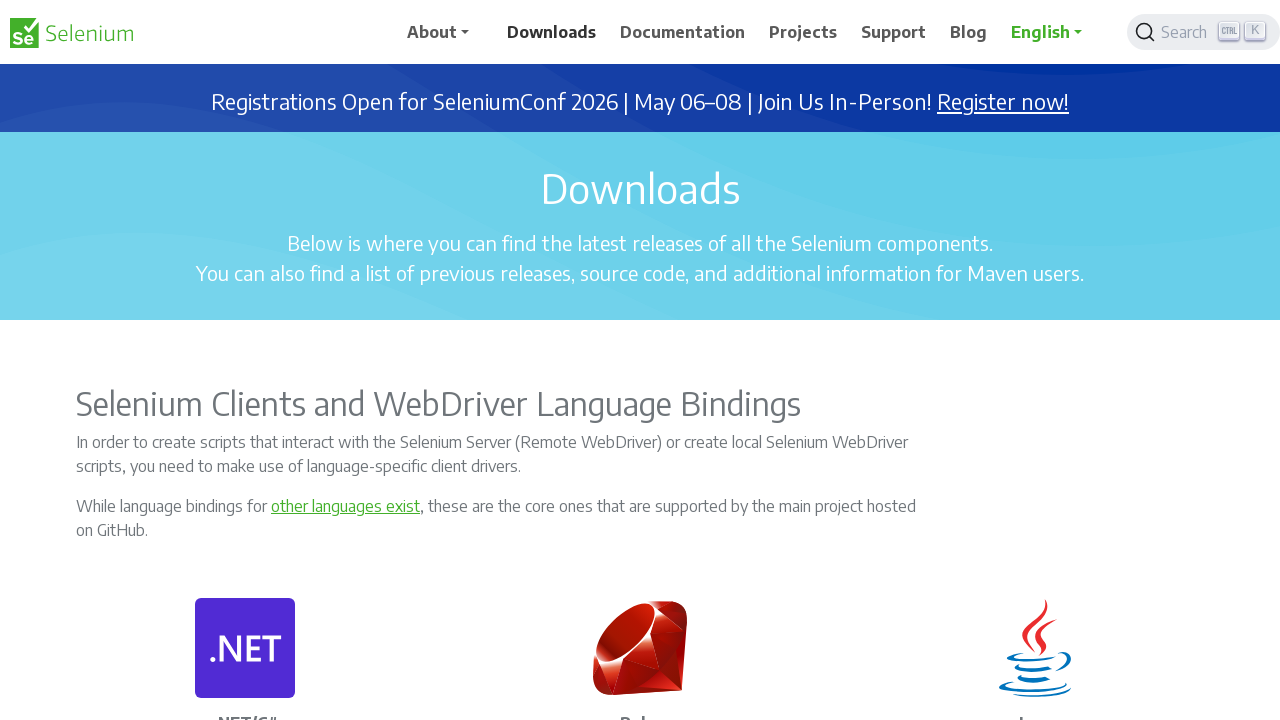

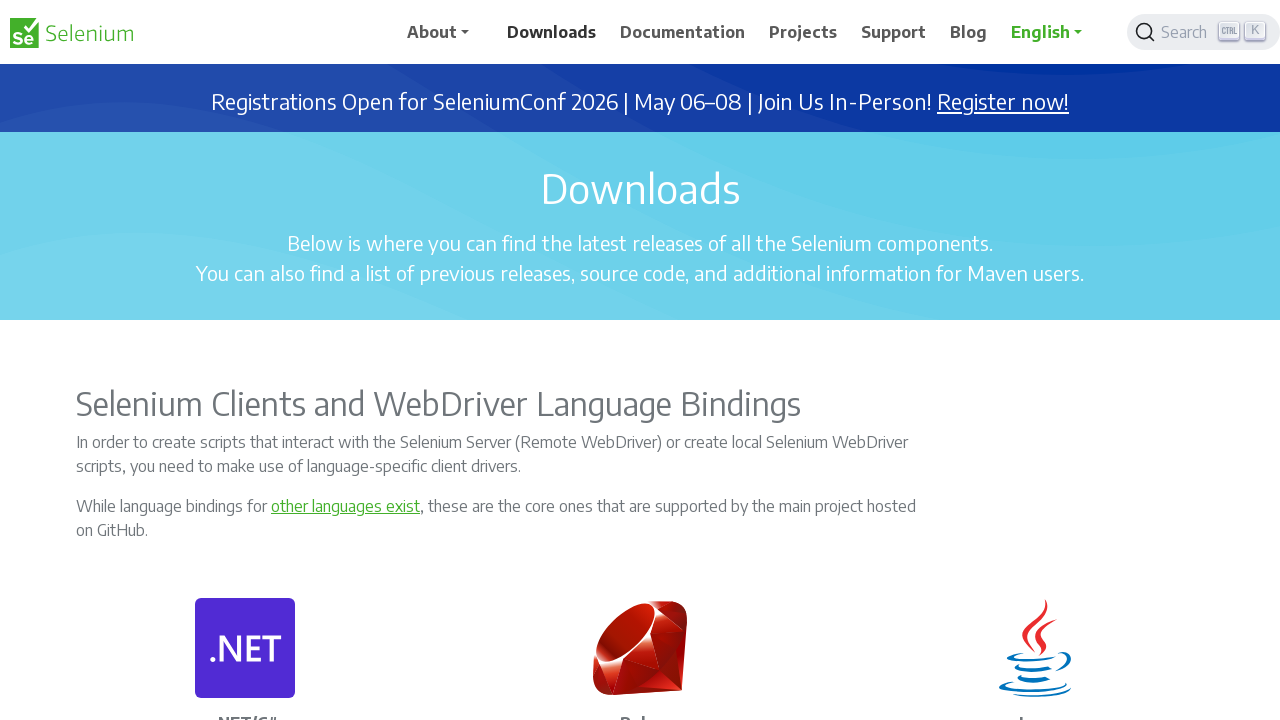